Tests that logging in with locked_out_user credentials displays the locked out error message

Starting URL: https://www.saucedemo.com/

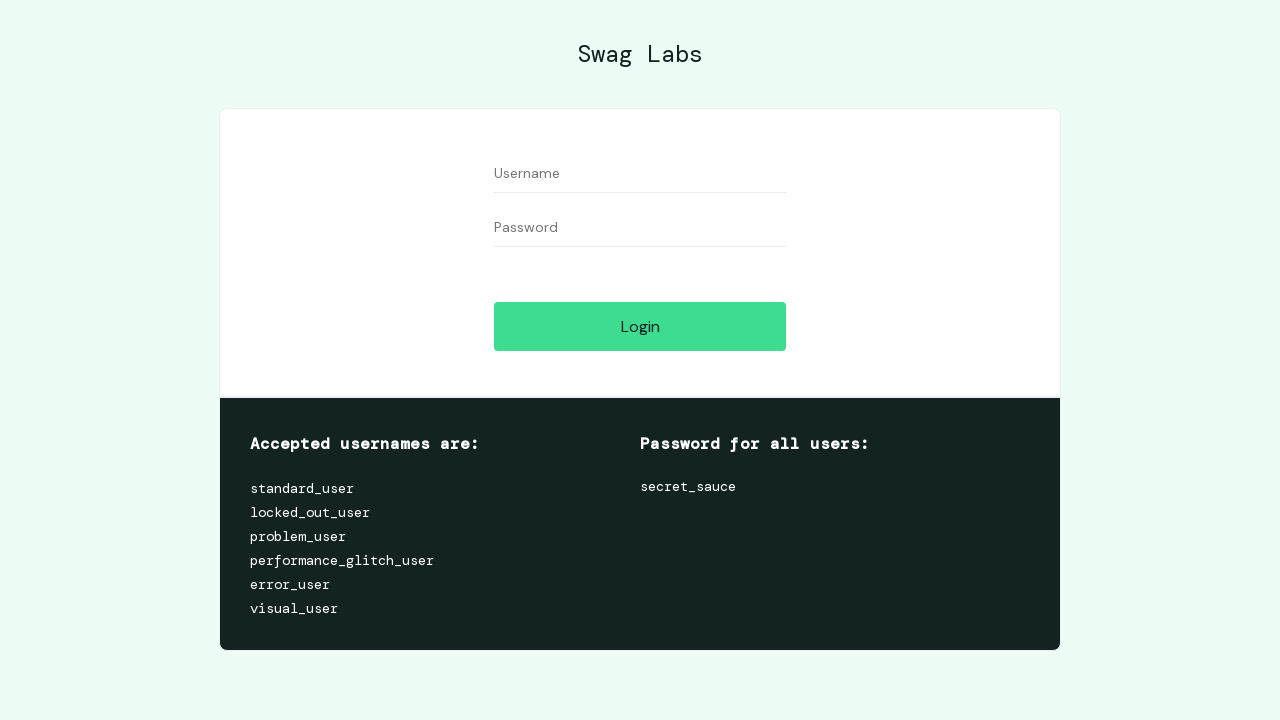

Username field became visible on login page
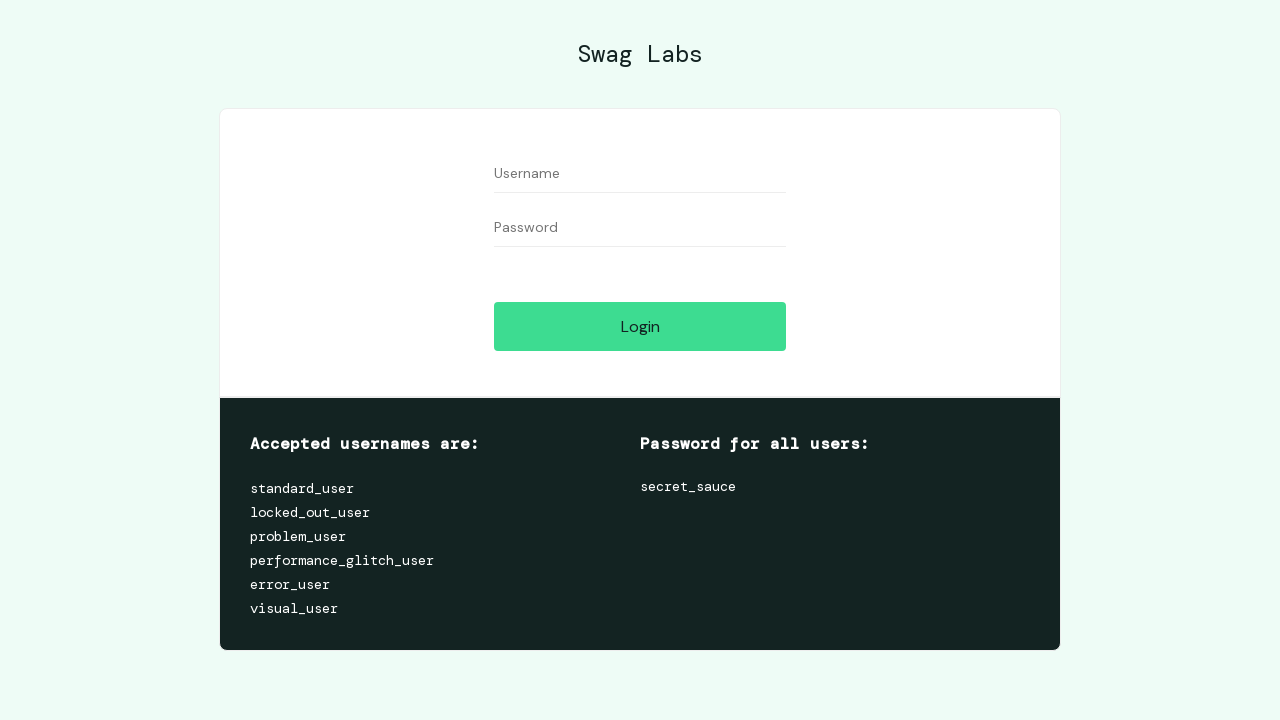

Filled username field with 'locked_out_user' on #user-name
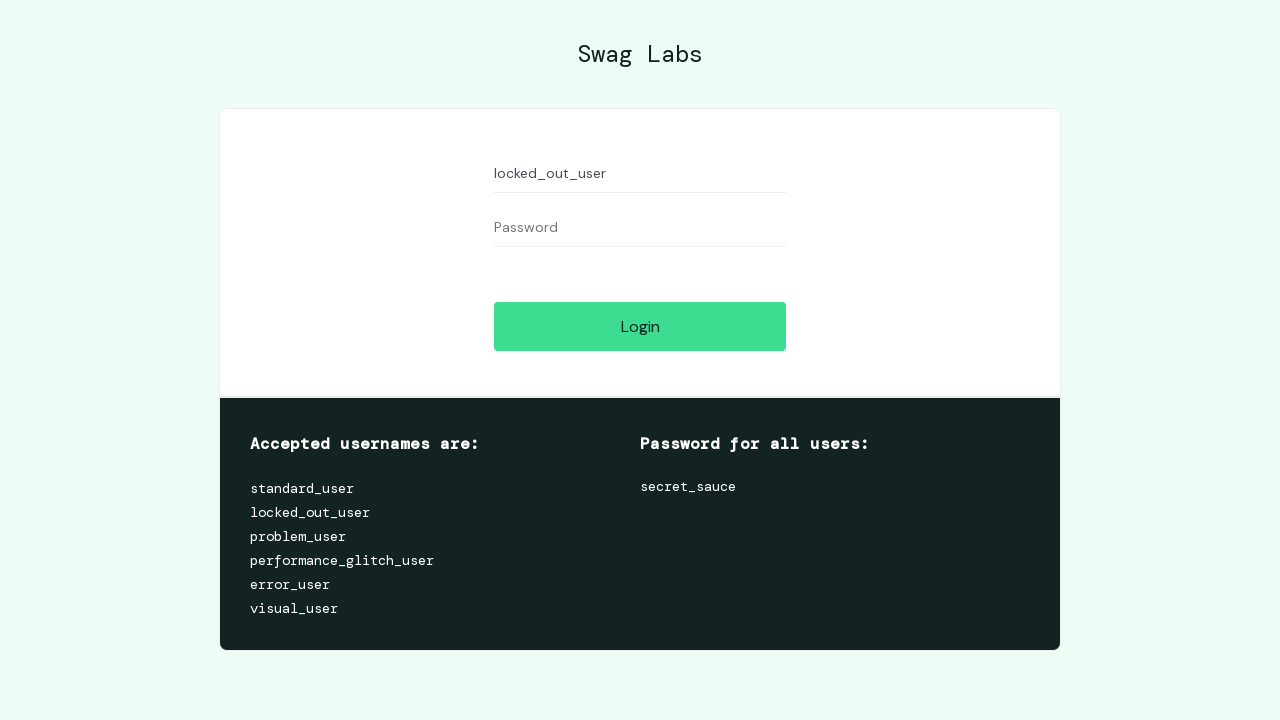

Filled password field with 'secret_sauce' on input[name='password']
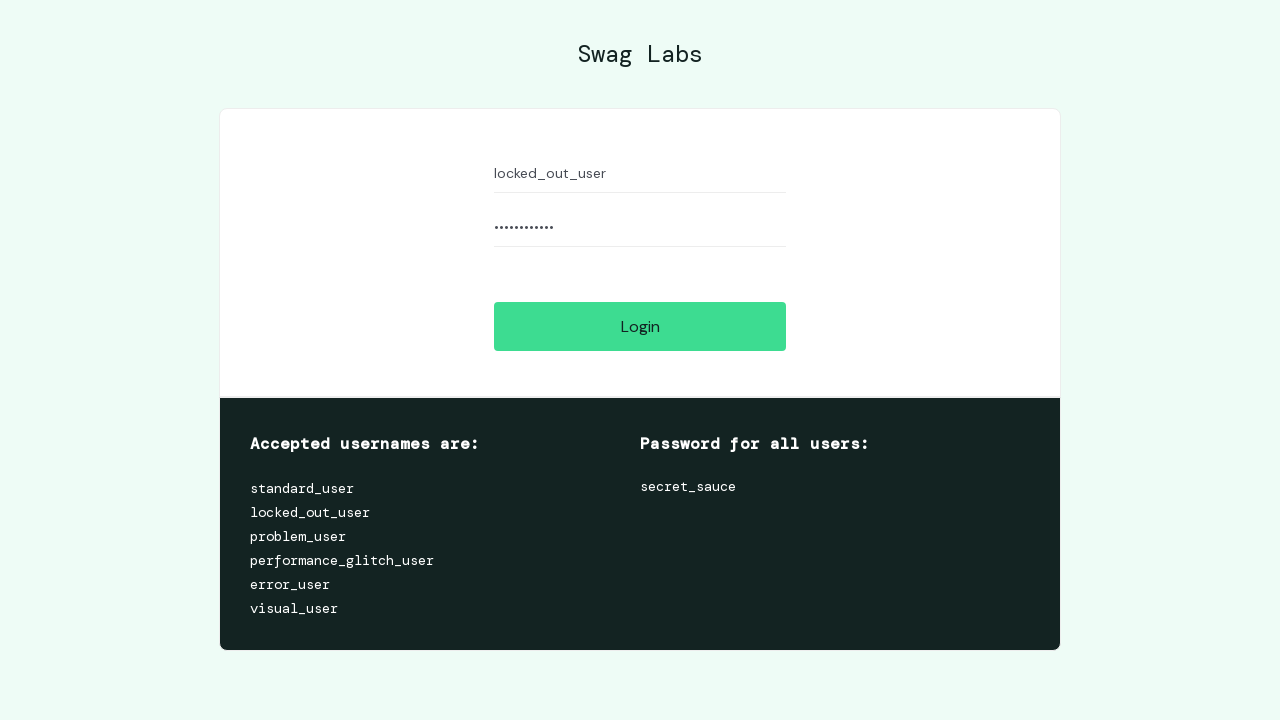

Clicked login button to submit credentials at (640, 326) on #login-button
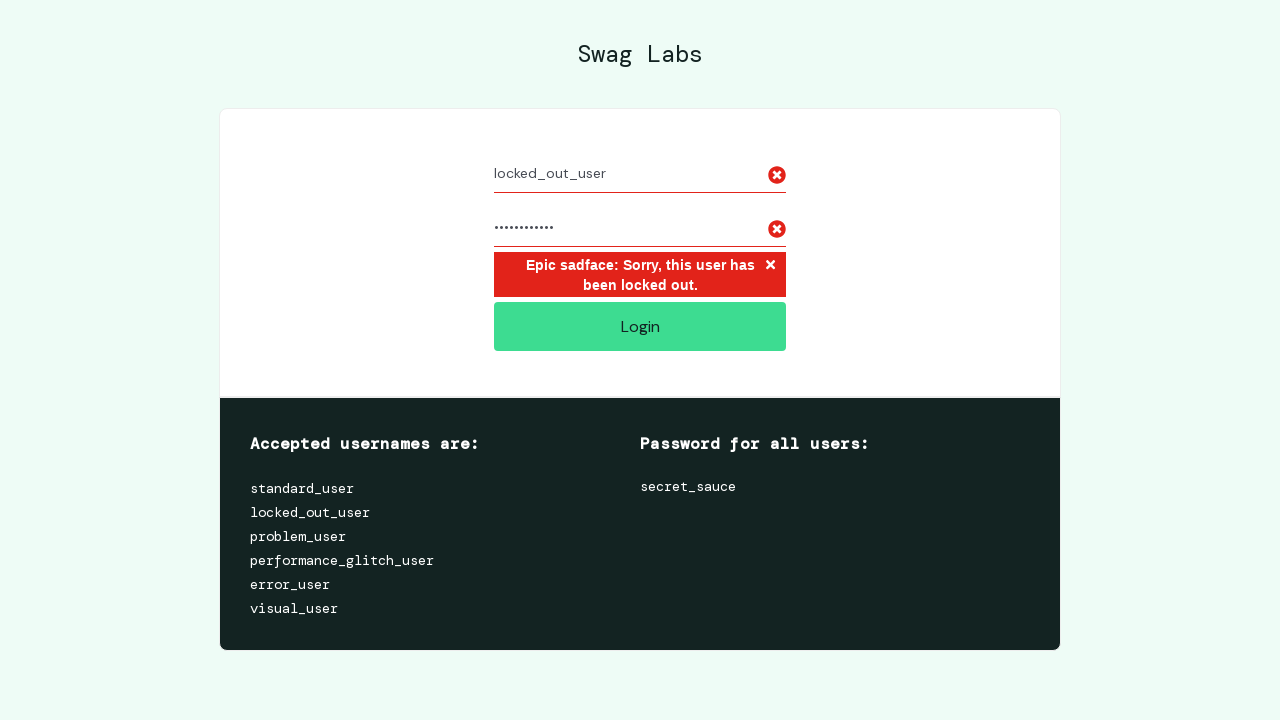

Error message container appeared after login attempt
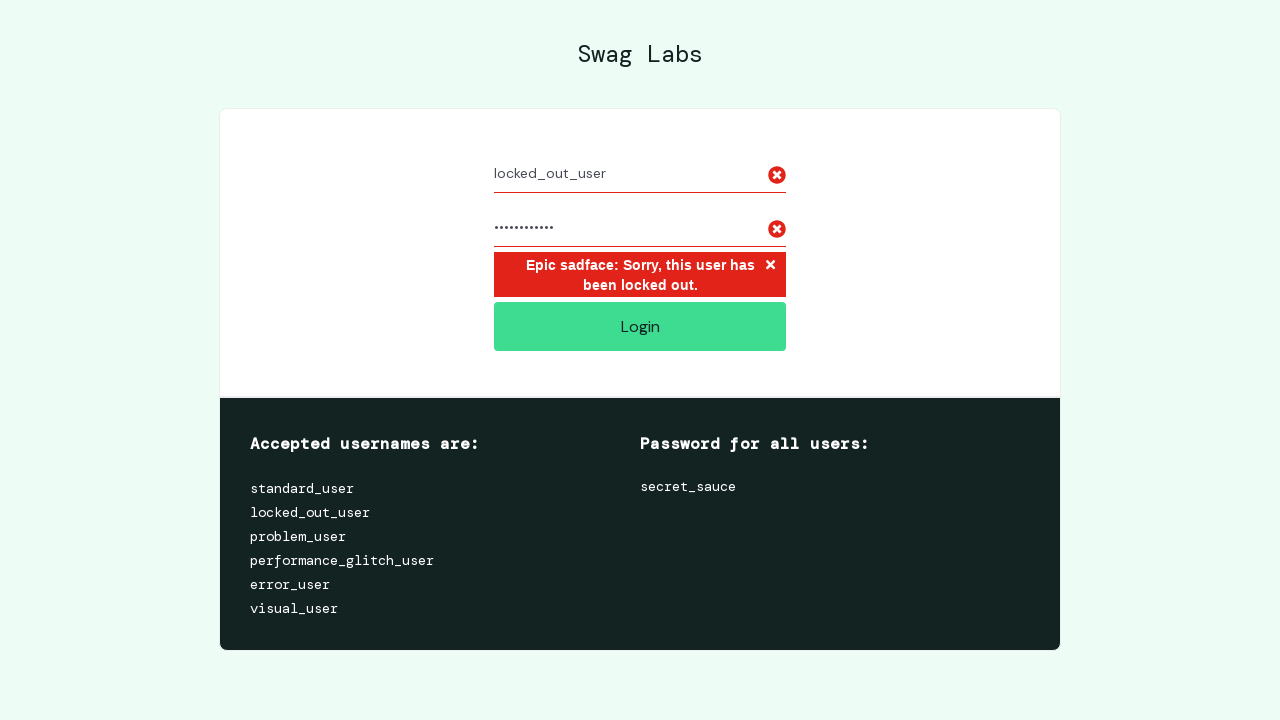

Retrieved error message text: 'Epic sadface: Sorry, this user has been locked out.'
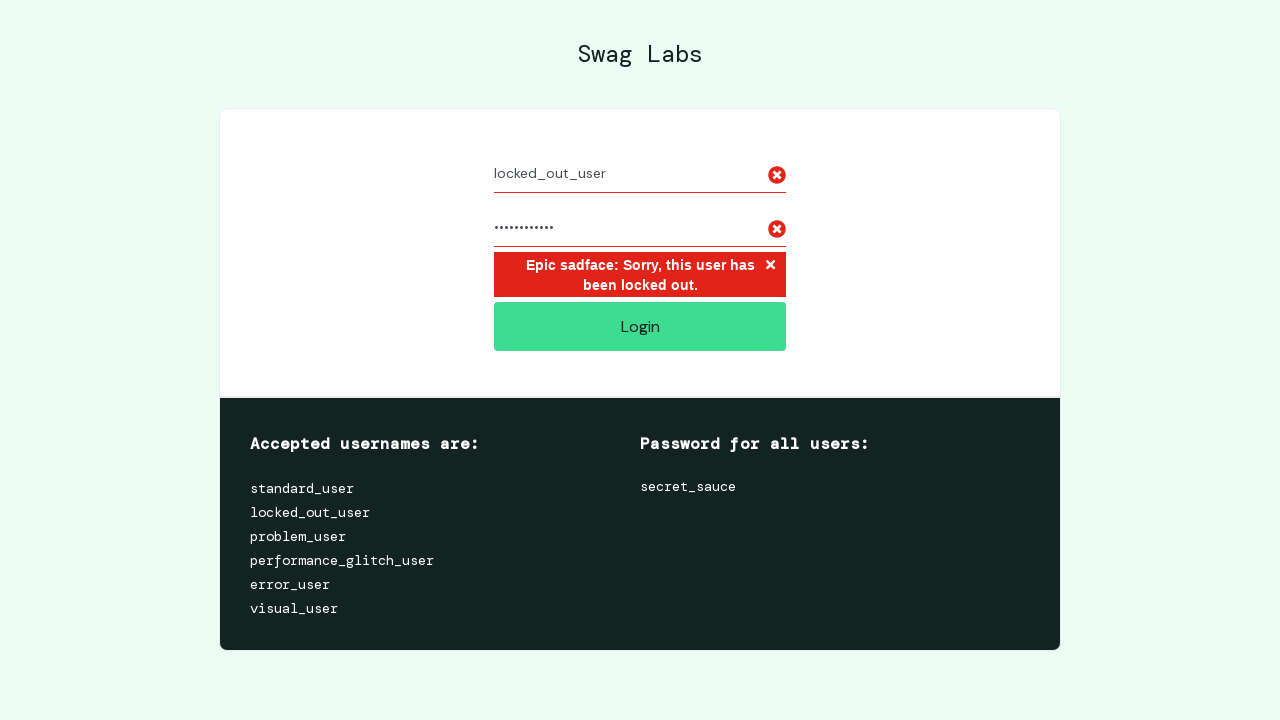

Verified locked out error message is displayed
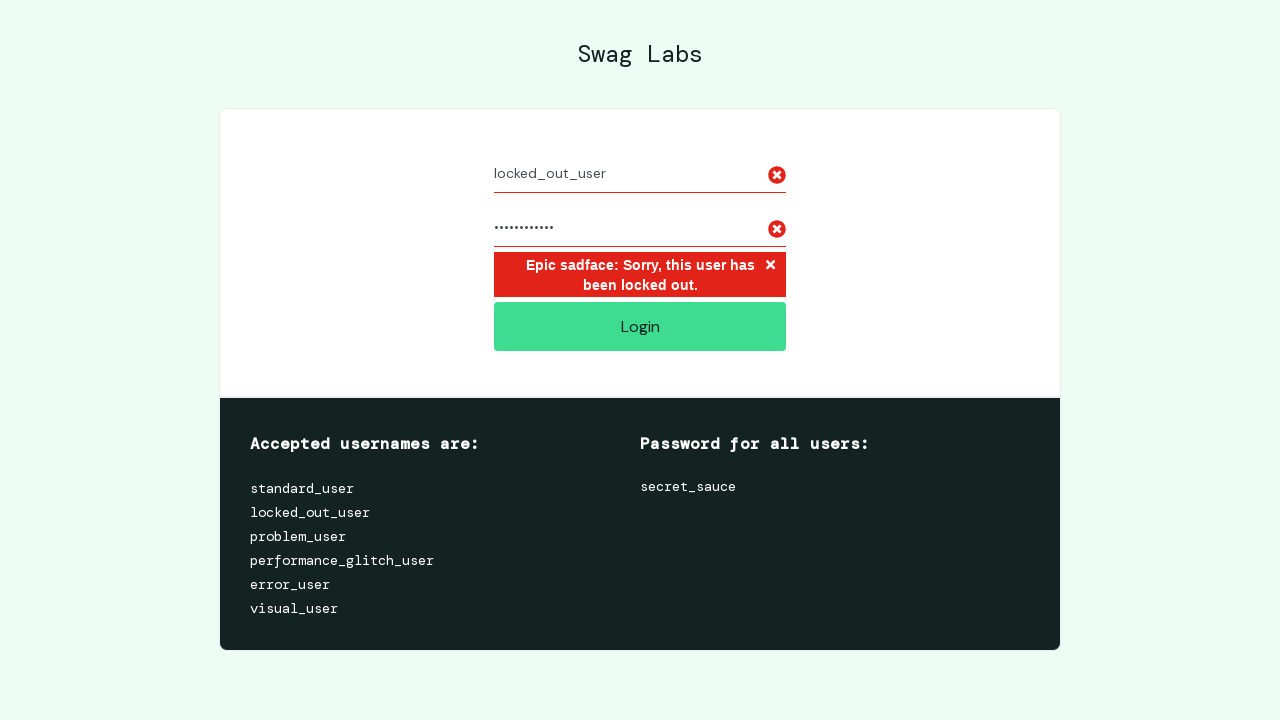

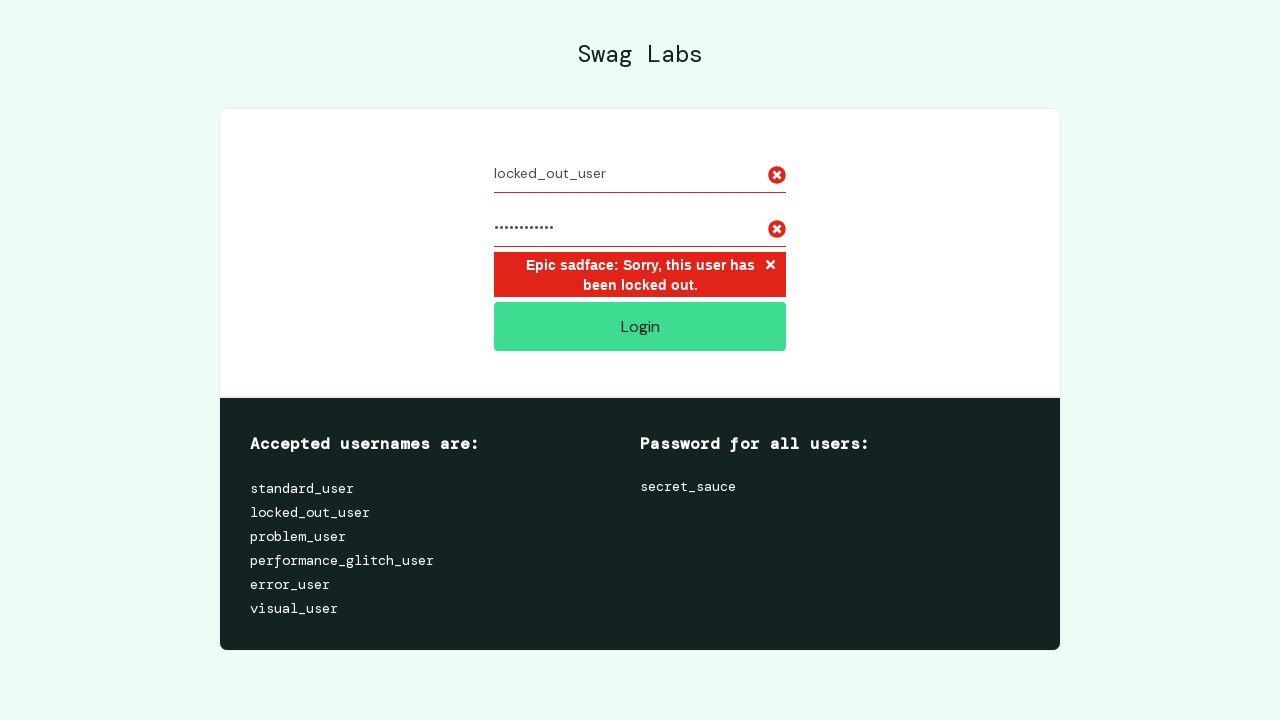